Tests right-click context menu functionality by right-clicking a button to open a context menu and then clicking the "Cut" option

Starting URL: https://swisnl.github.io/jQuery-contextMenu/demo.html

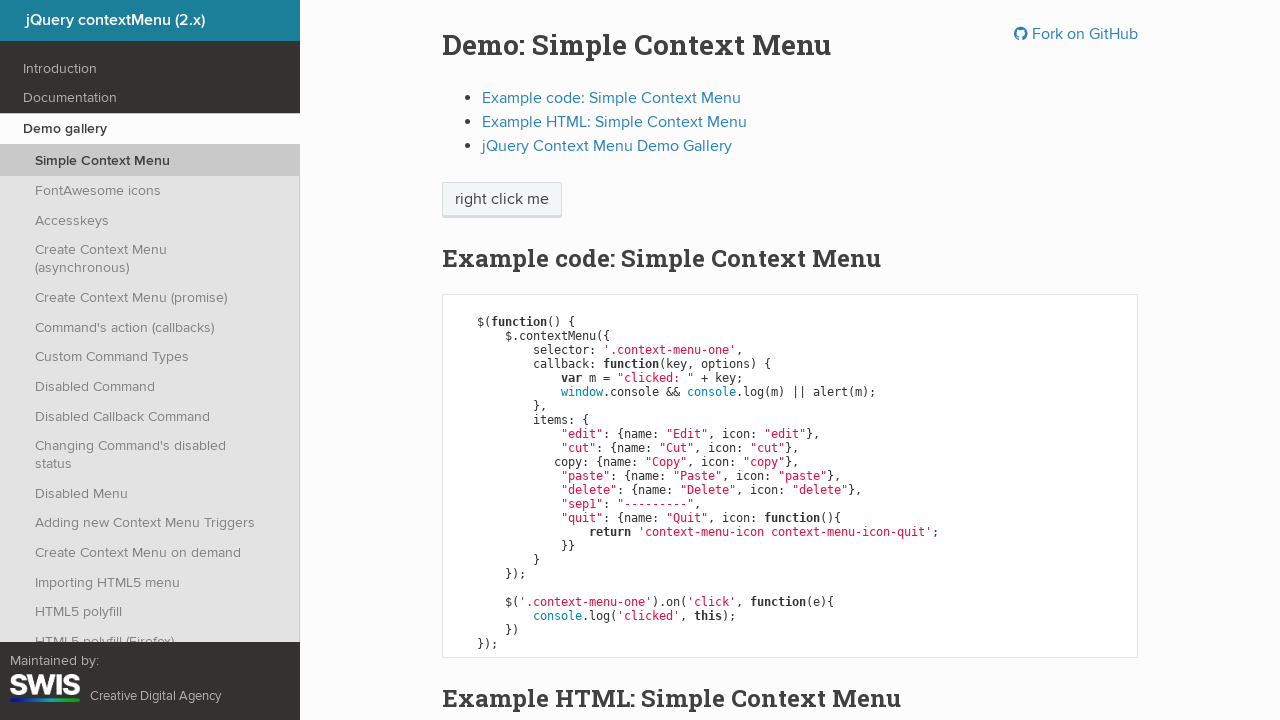

Right-clicked on context menu trigger button to open context menu at (502, 200) on xpath=//span[@class='context-menu-one btn btn-neutral']
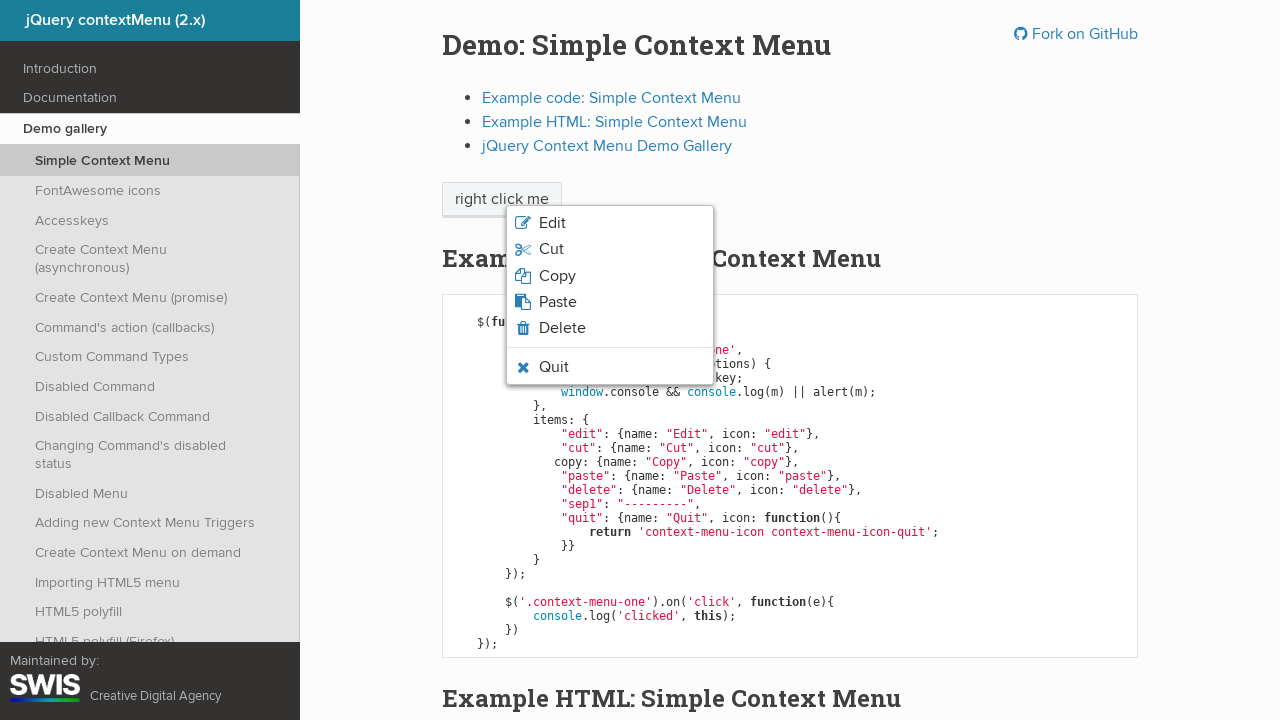

Clicked on 'Cut' option in the context menu at (551, 249) on xpath=//span[text()='Cut']
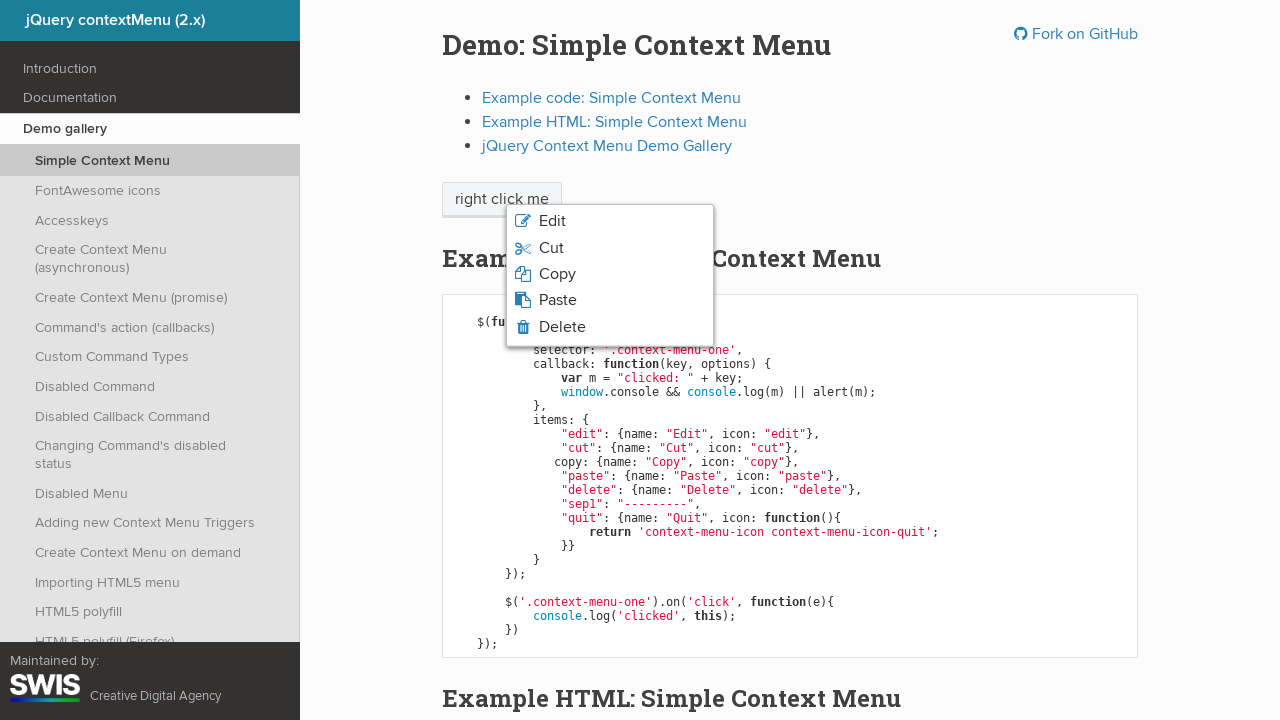

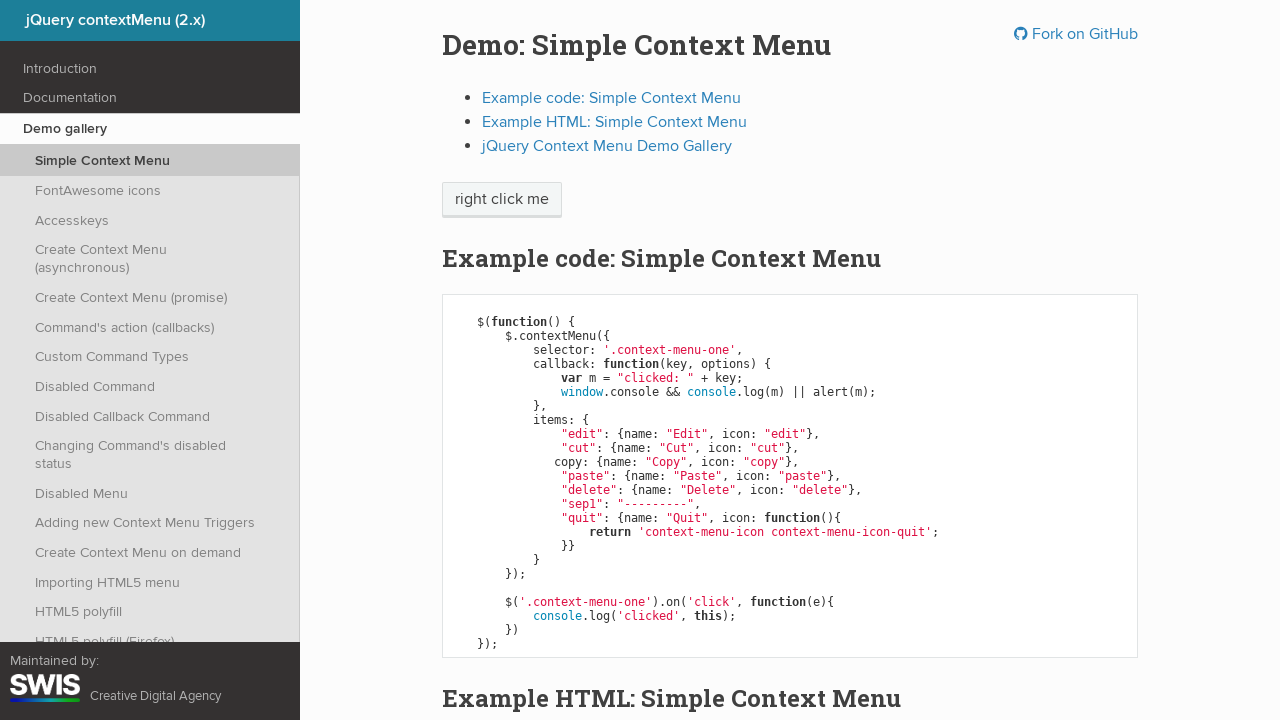